Tests subtraction with negative numbers by subtracting 2 from -4 to verify the calculator returns -6.

Starting URL: https://testsheepnz.github.io/BasicCalculator

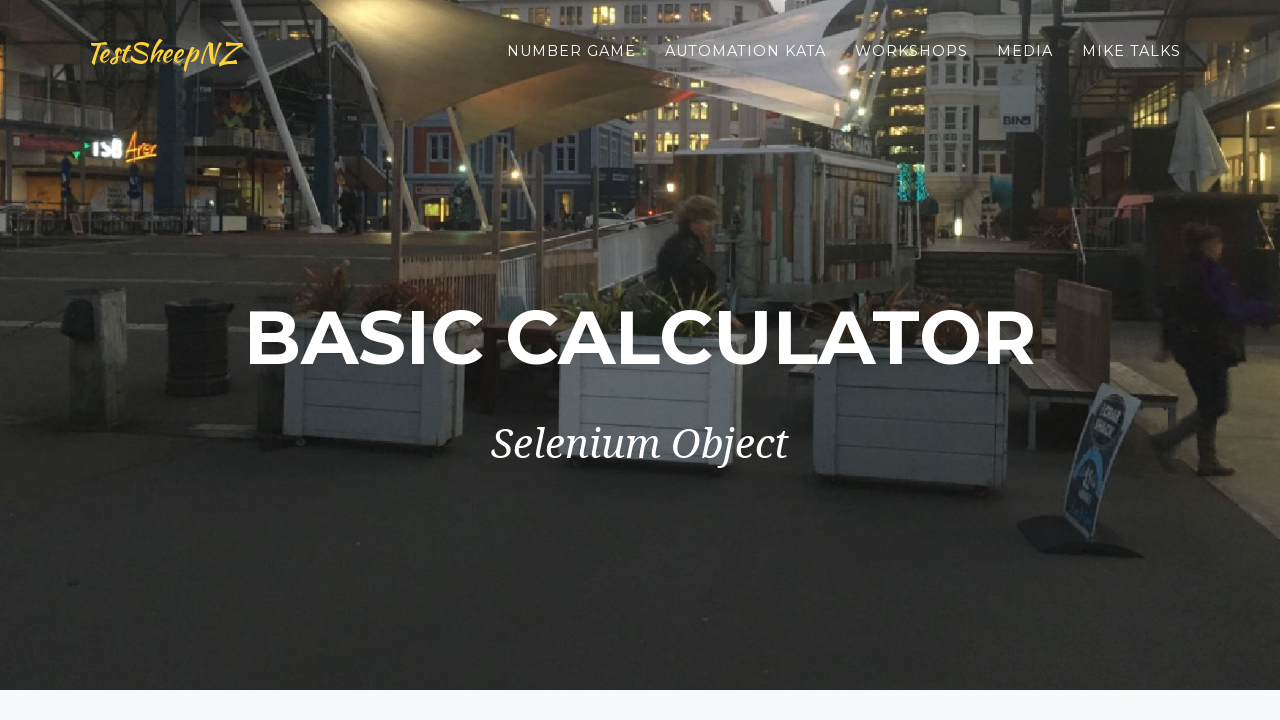

Selected 'Prototype' build version on #selectBuild
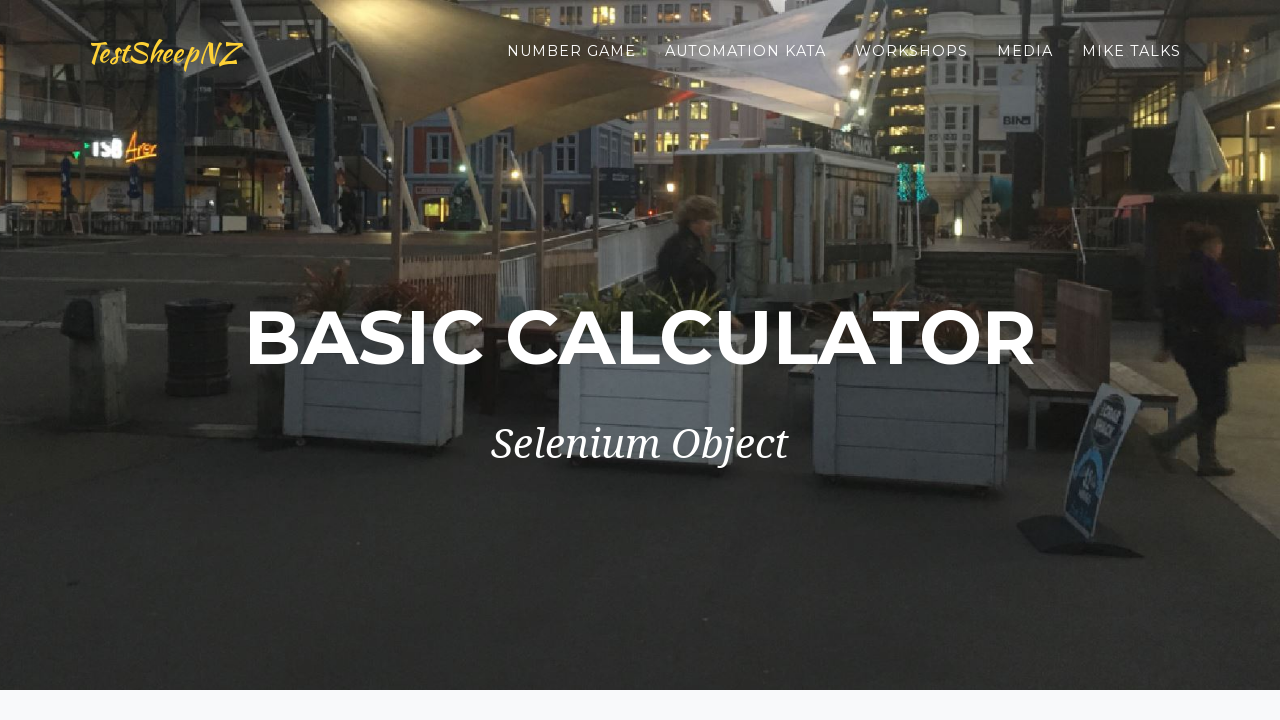

Entered -4 in the first number field on #number1Field
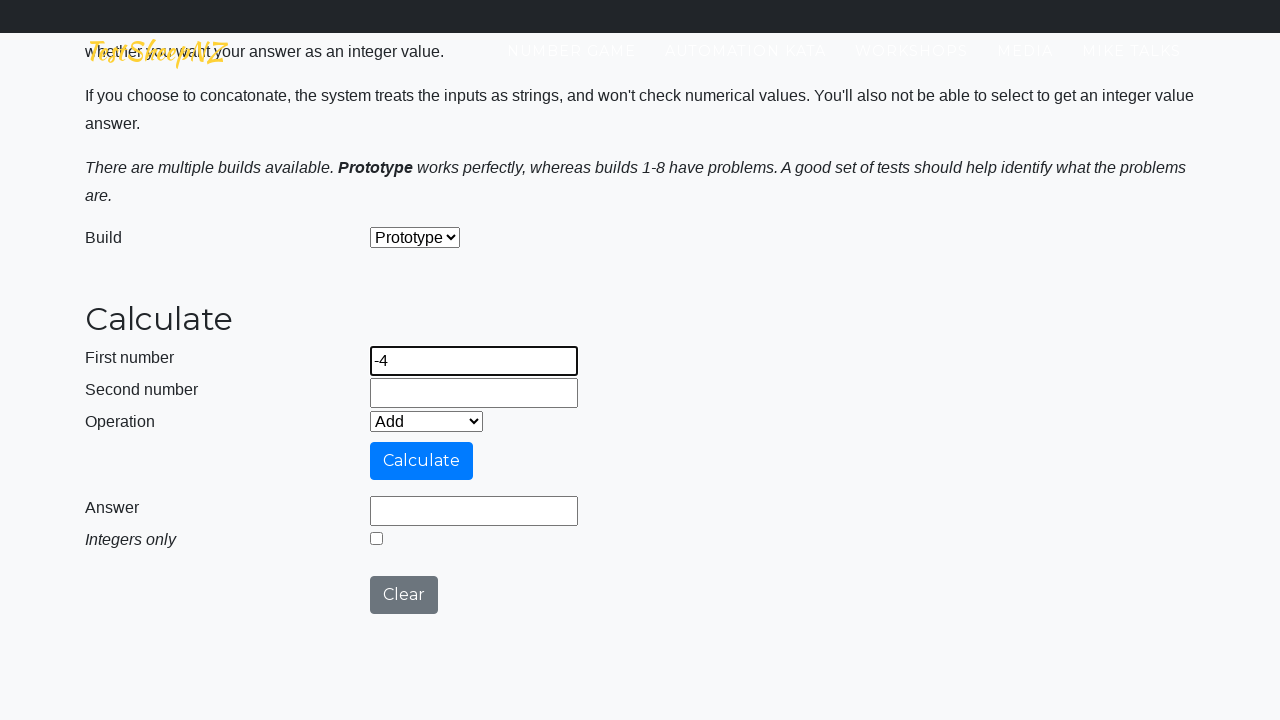

Entered 2 in the second number field on #number2Field
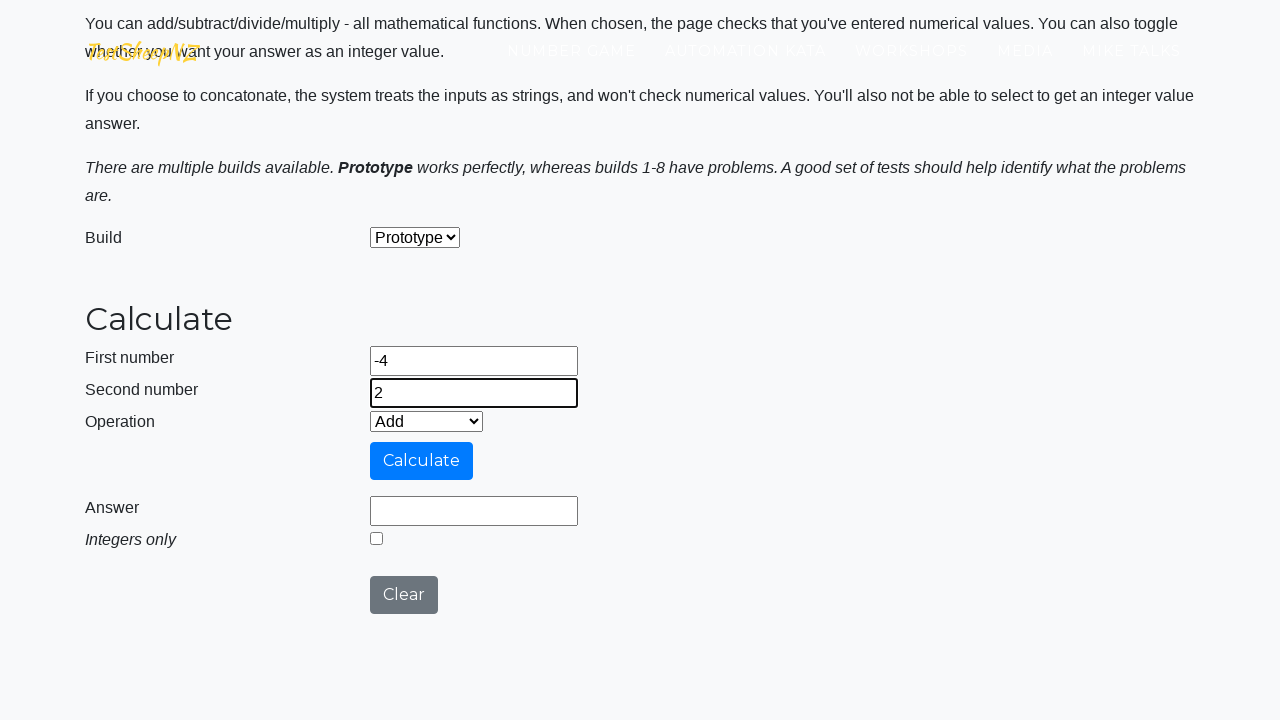

Selected 'Subtract' operation on #selectOperationDropdown
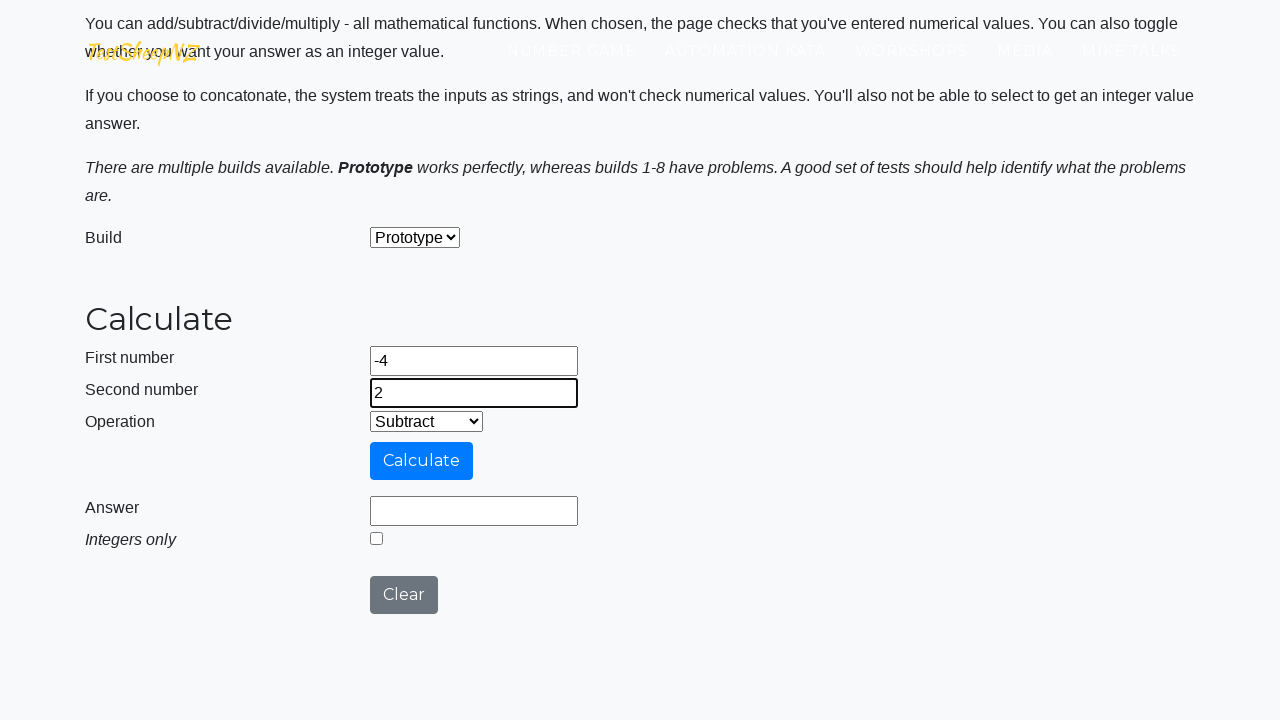

Clicked calculate button at (422, 461) on #calculateButton
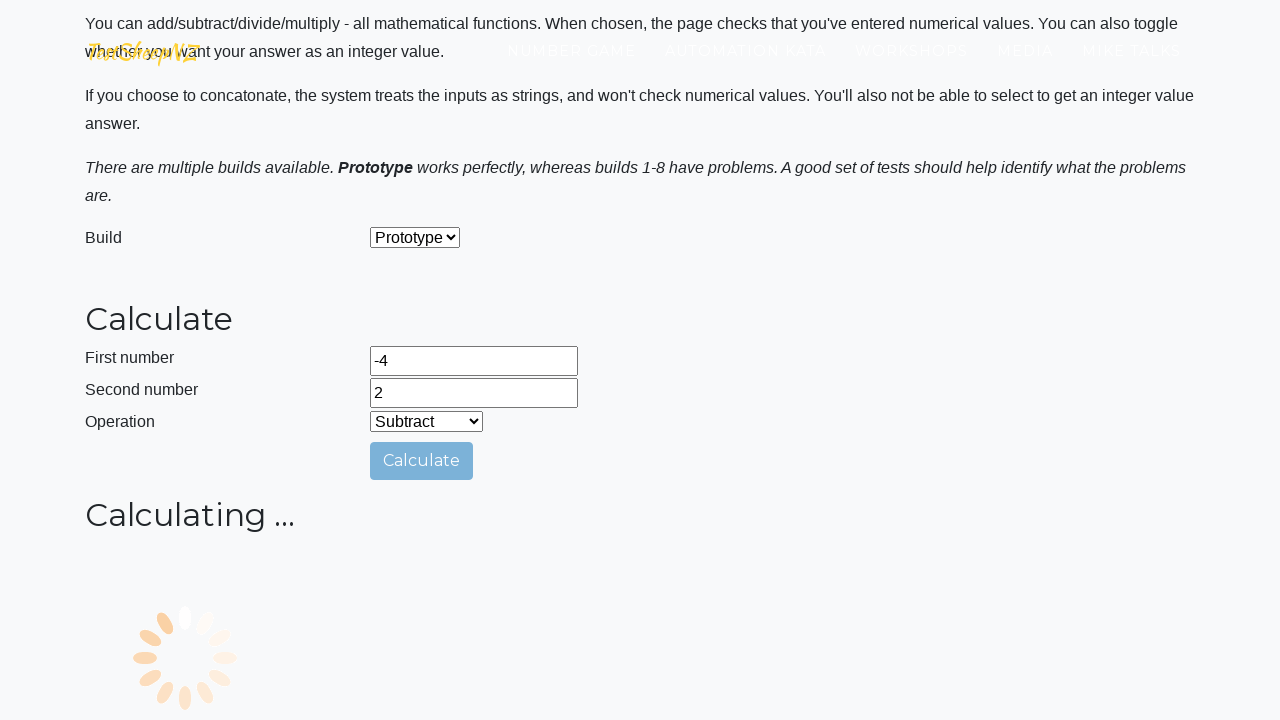

Calculator returned -6 as expected (verified -4 minus 2 equals -6)
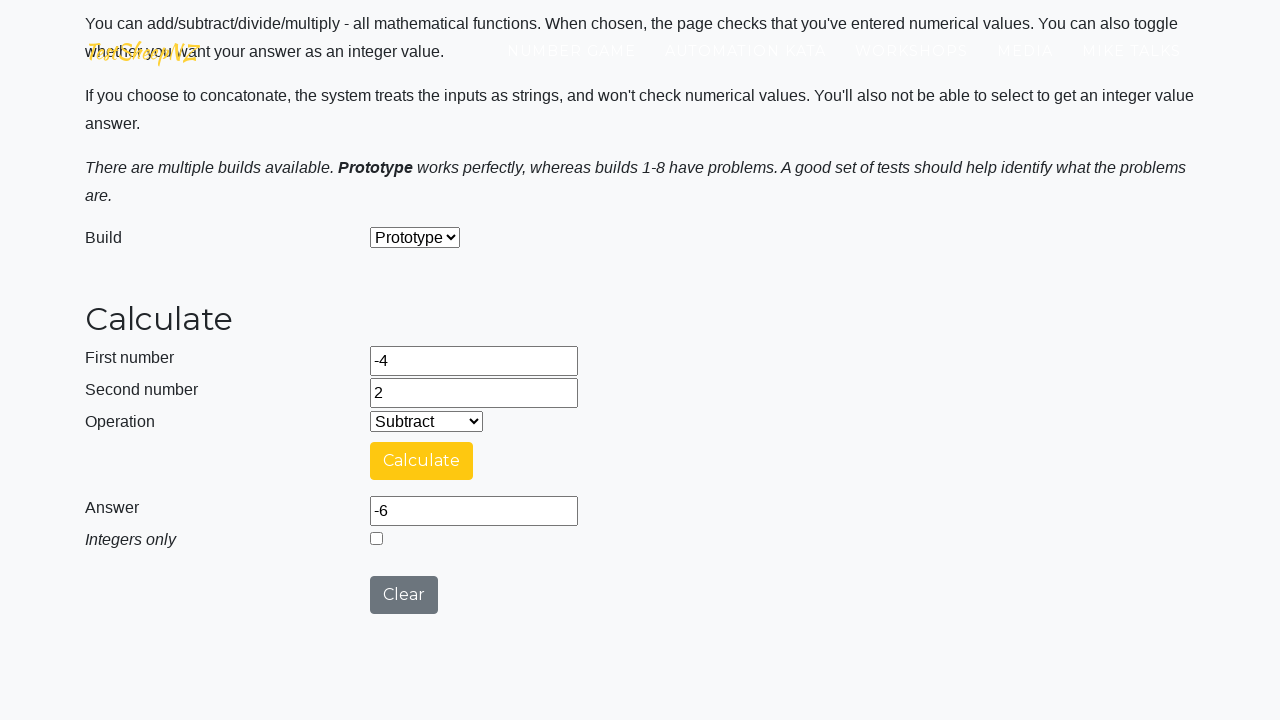

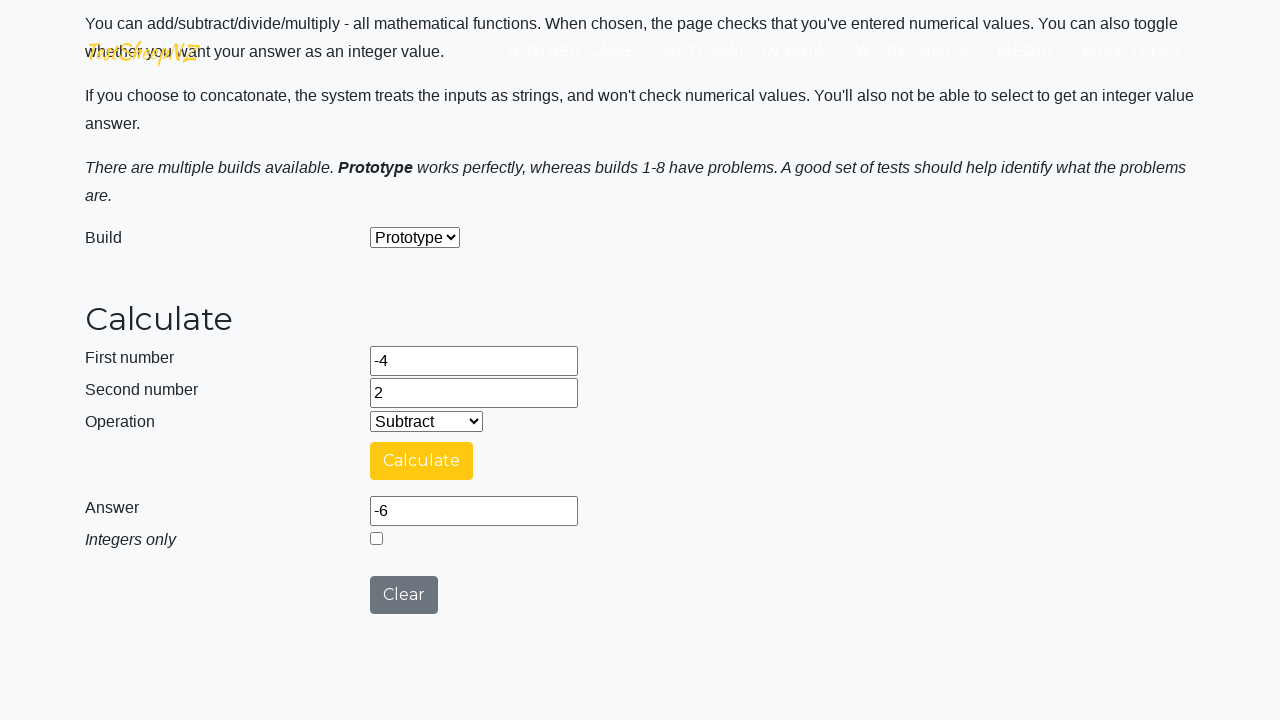